Tests file upload functionality on file.io by uploading a test file to the file input element

Starting URL: https://www.file.io/

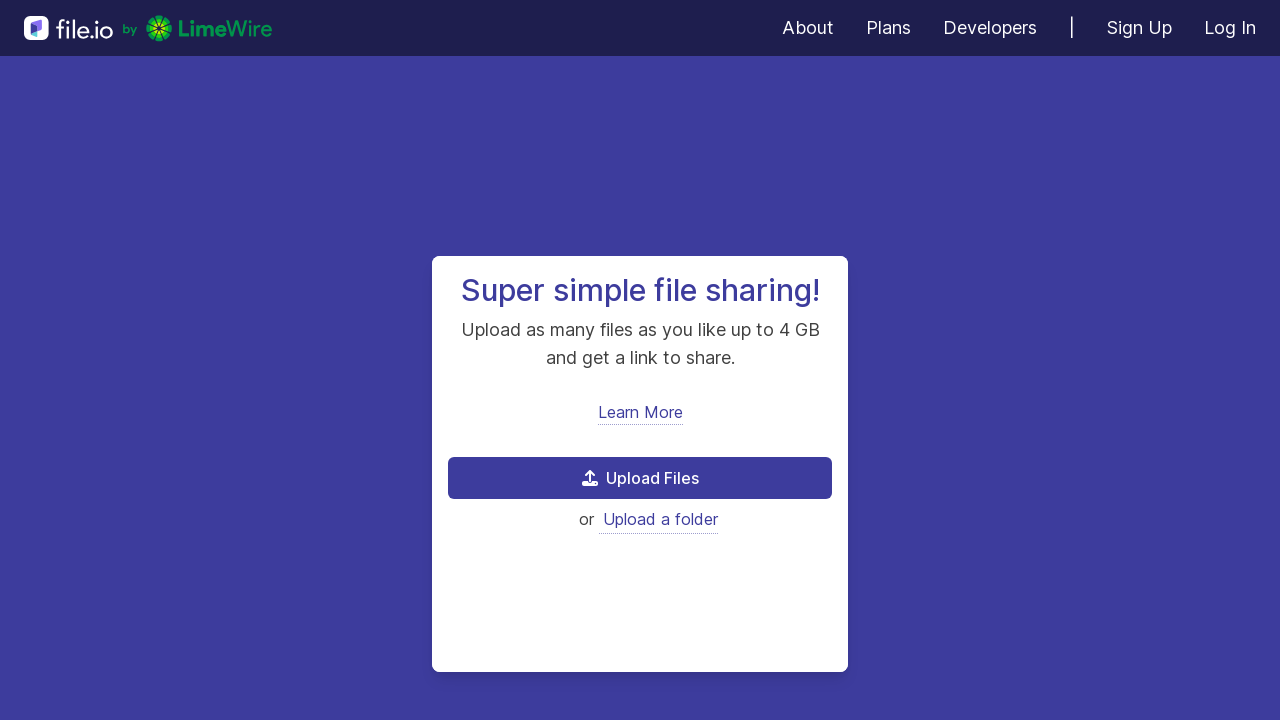

Created temporary test file for upload
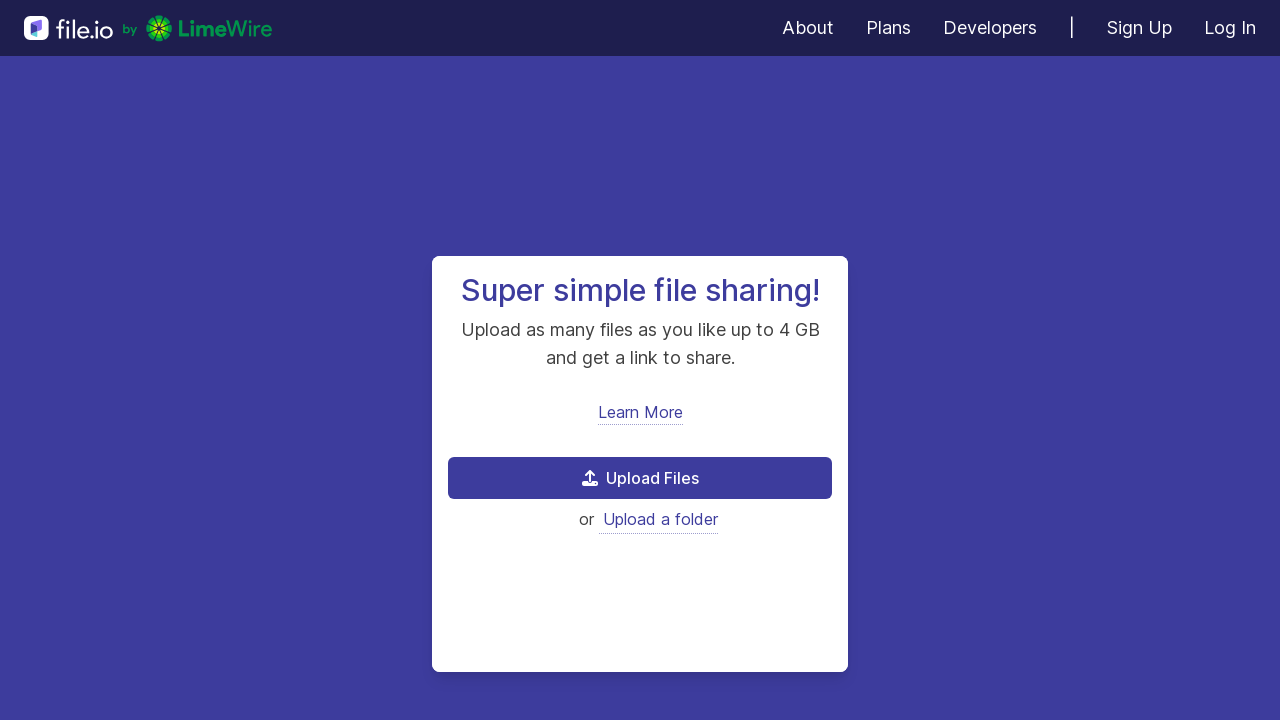

Selected and uploaded test file to file.io
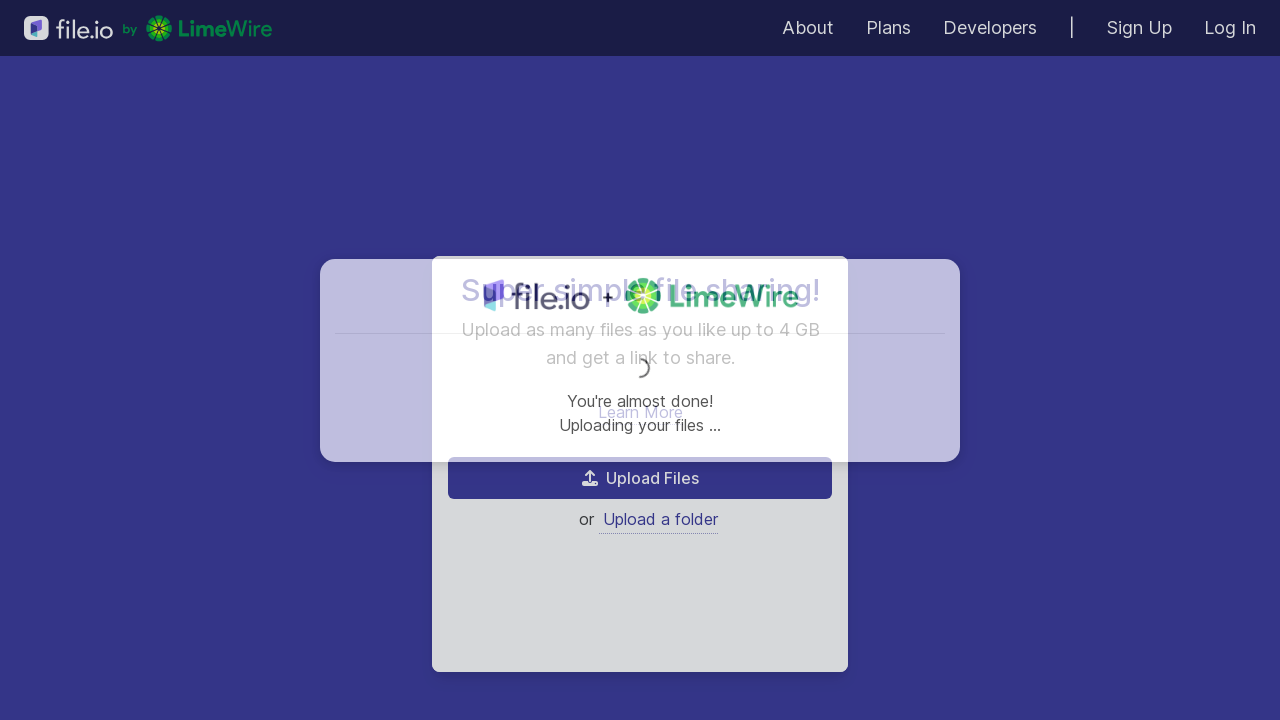

Waited for file upload to process
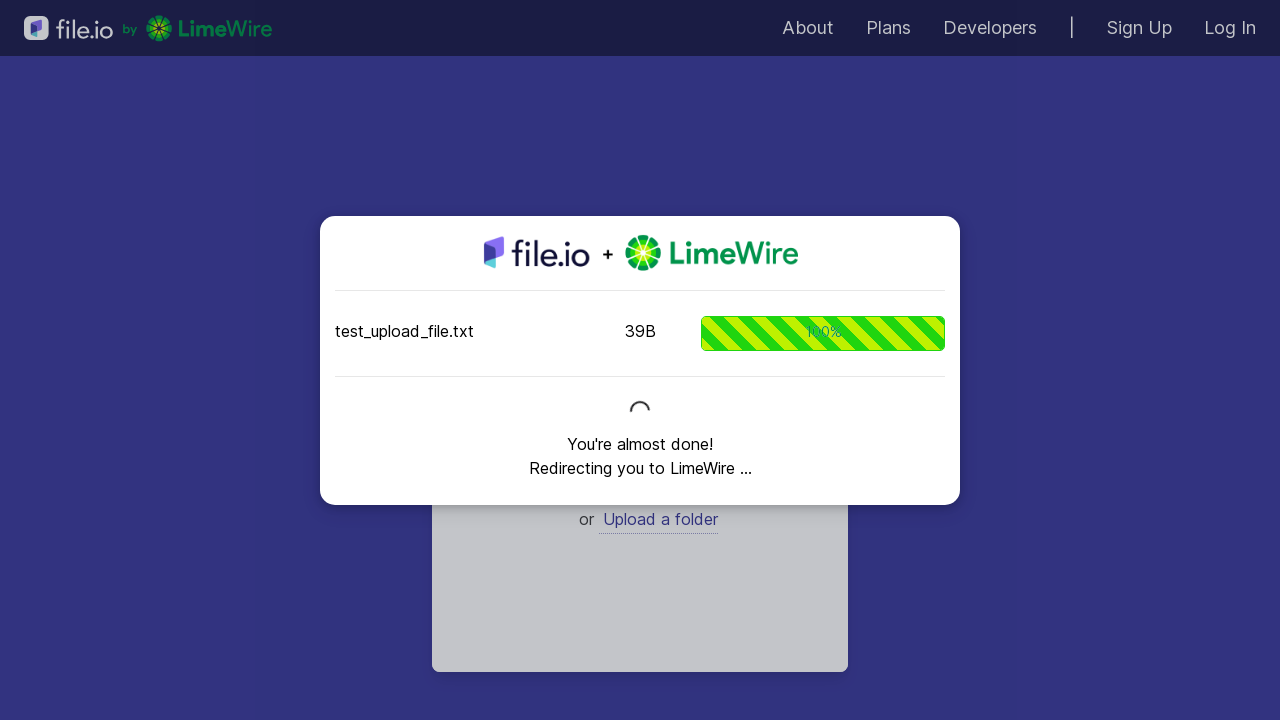

Cleaned up temporary test file and directory
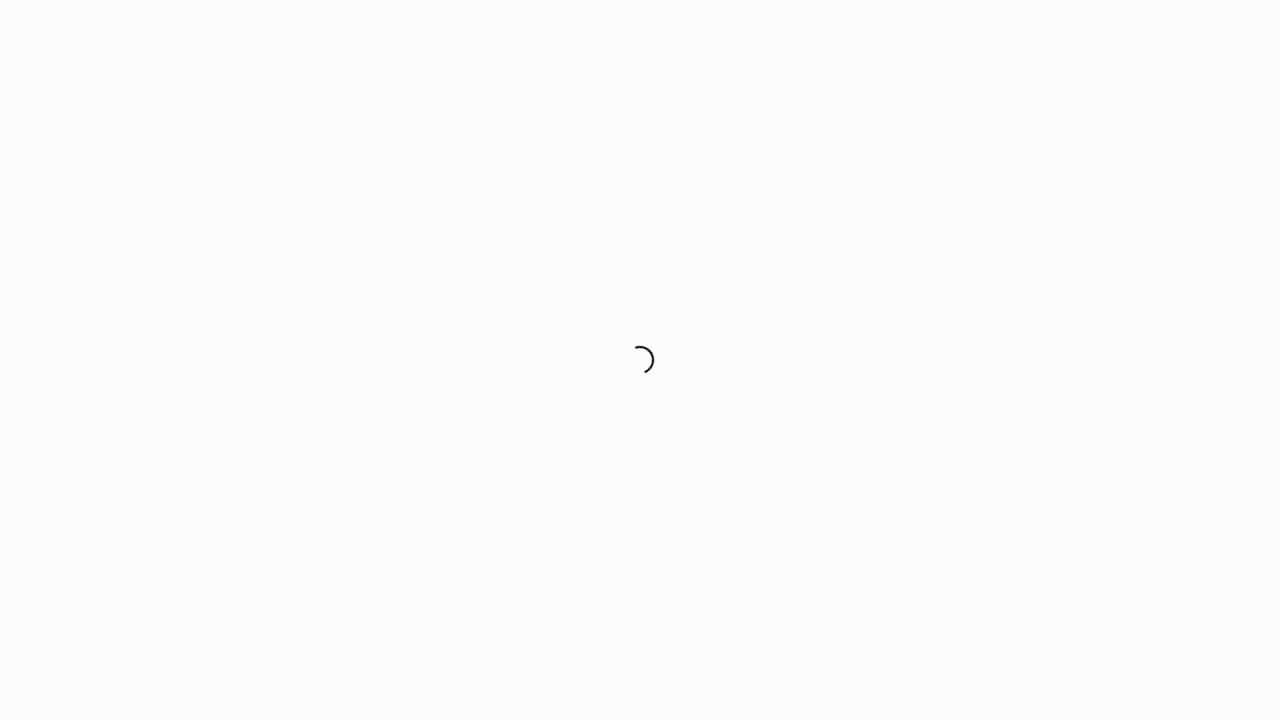

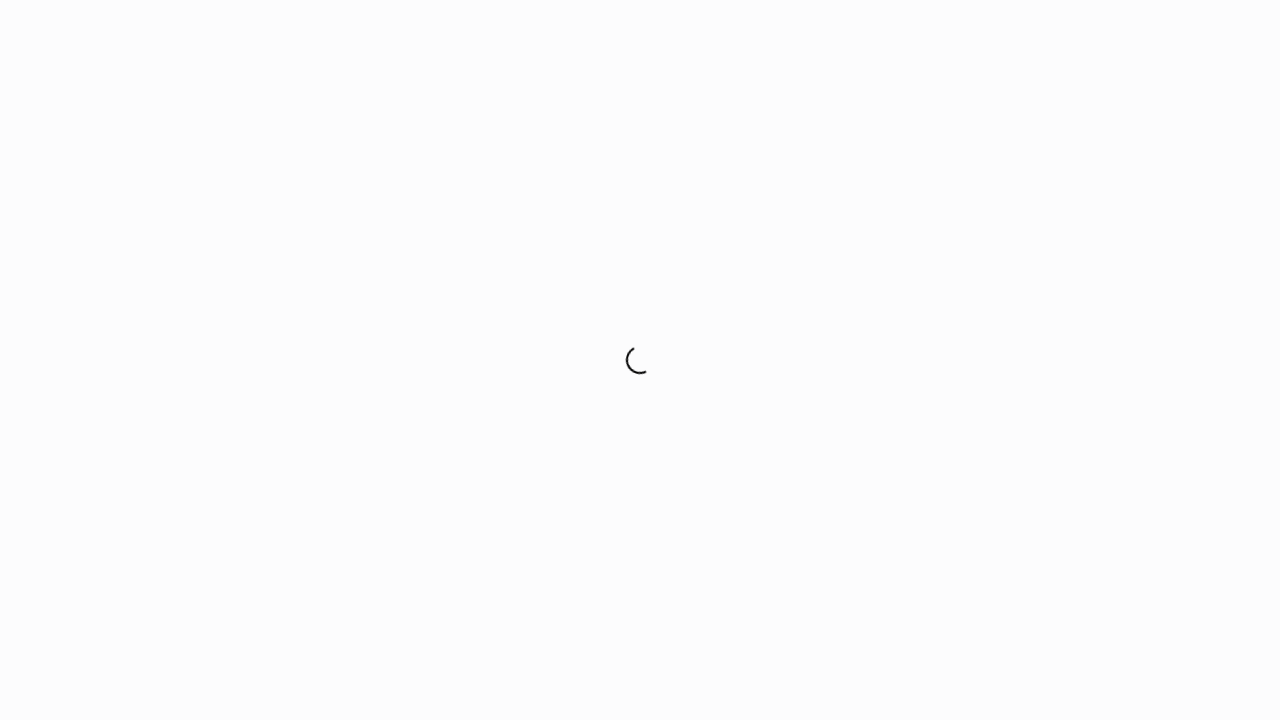